Tests a simple JavaScript alert by clicking a button, reading the alert text, and accepting it

Starting URL: https://testpages.herokuapp.com/styled/alerts/alert-test.html

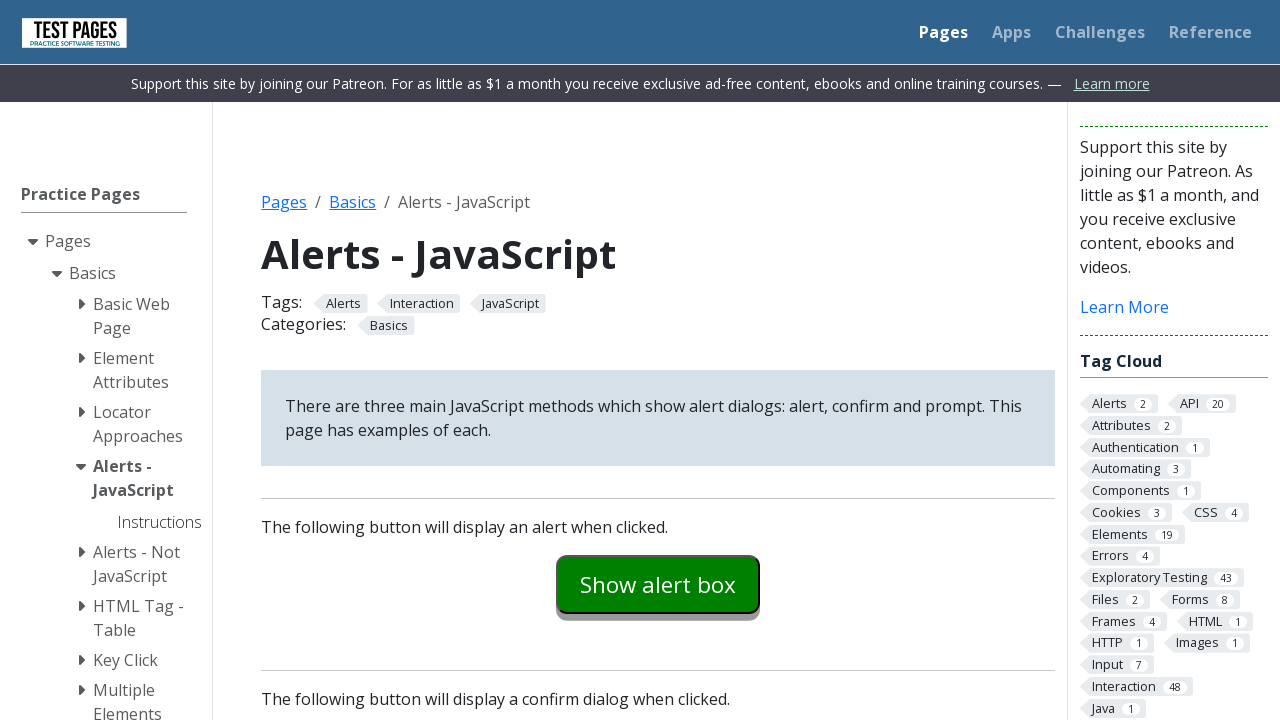

Clicked the alert button to trigger JavaScript alert at (658, 584) on #alertexamples
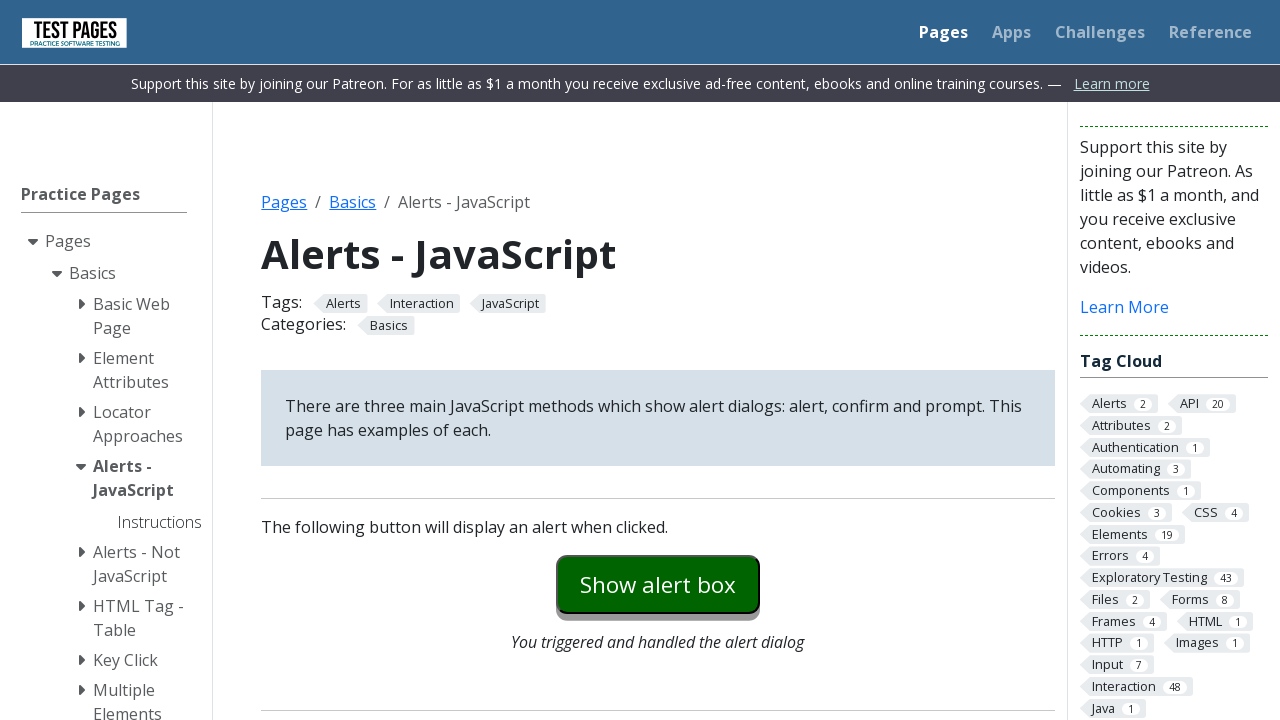

Set up dialog handler to accept alert
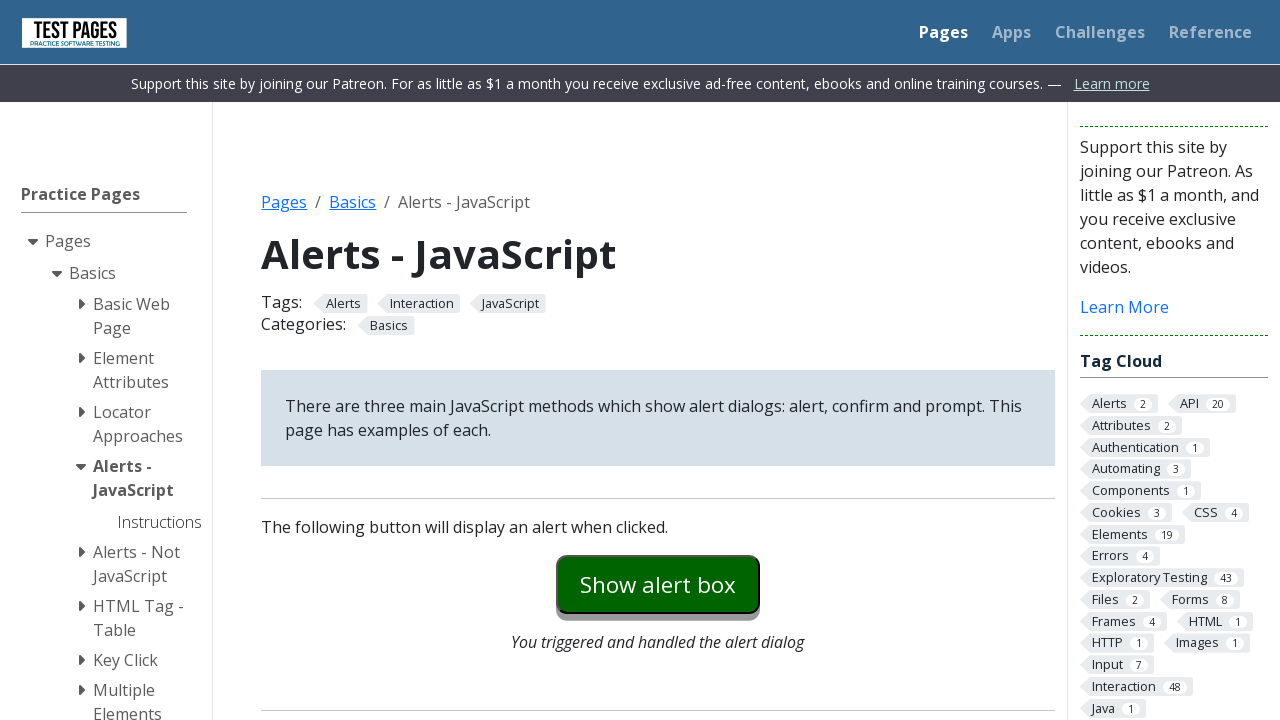

Waited for alert to be processed
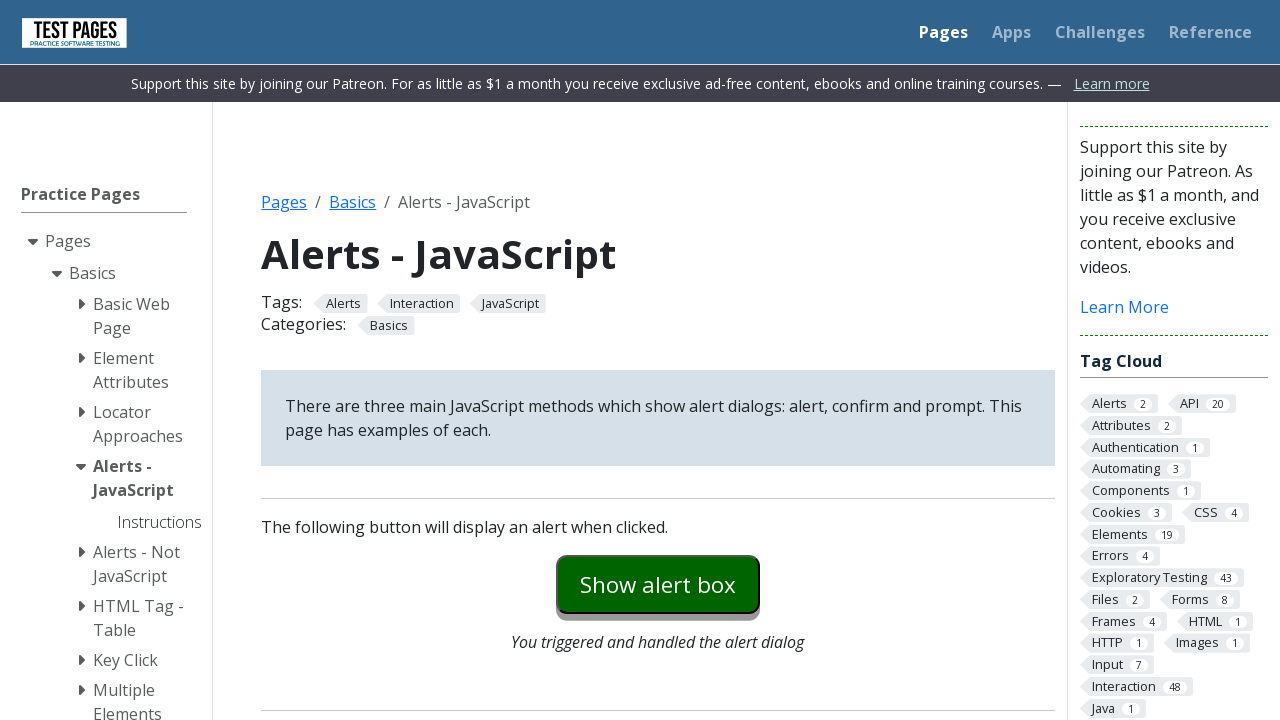

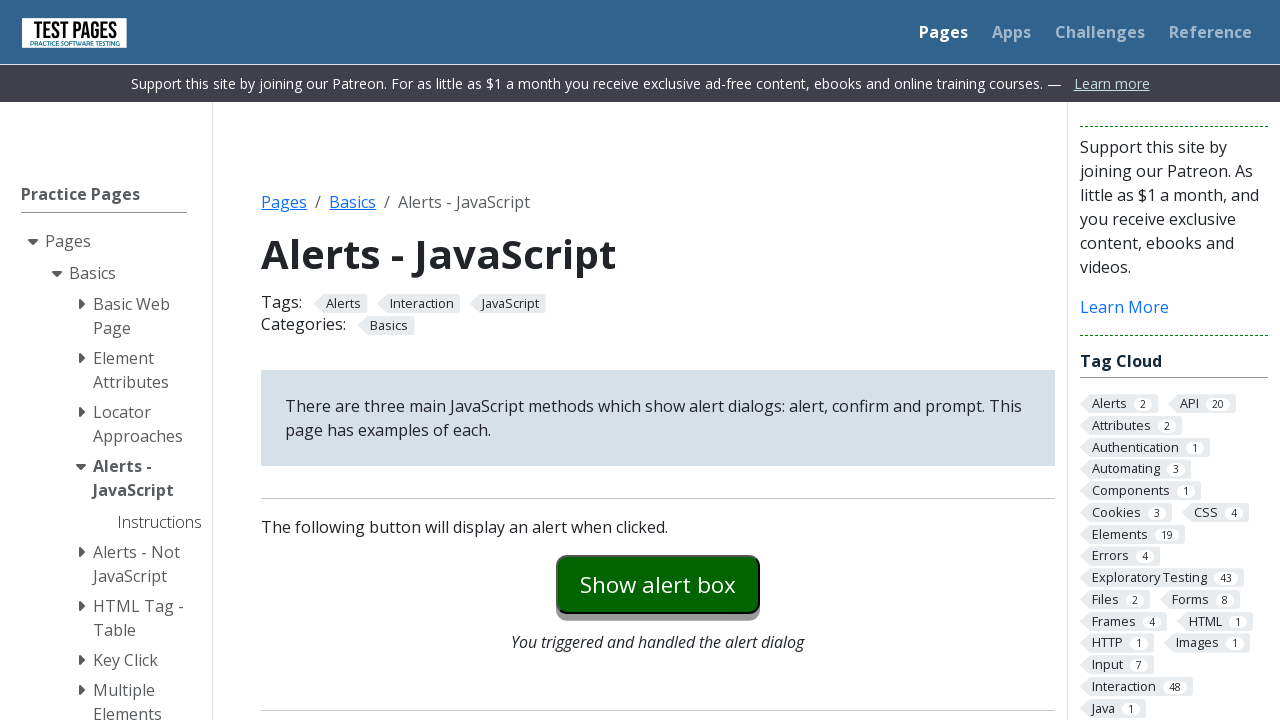